Tests JavaScript alert handling by clicking a button that triggers an alert, accepting the alert, and verifying the result message is displayed correctly

Starting URL: https://the-internet.herokuapp.com/javascript_alerts

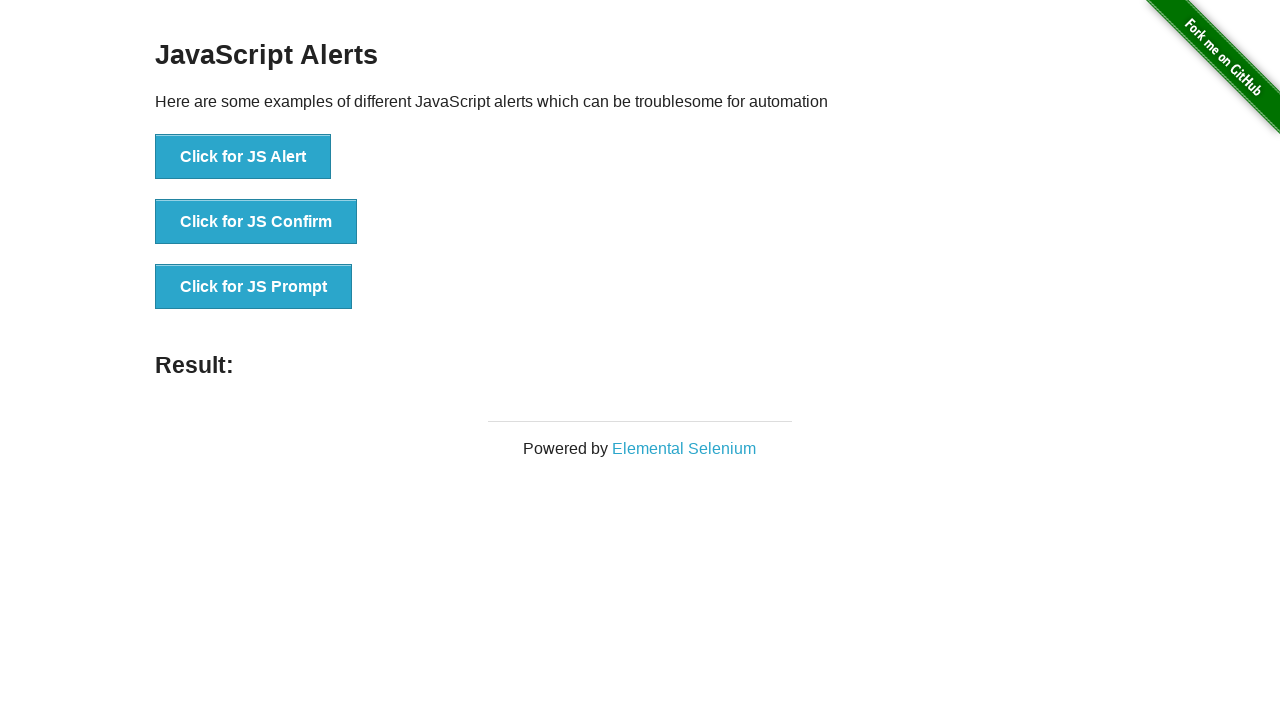

Navigated to JavaScript alerts test page
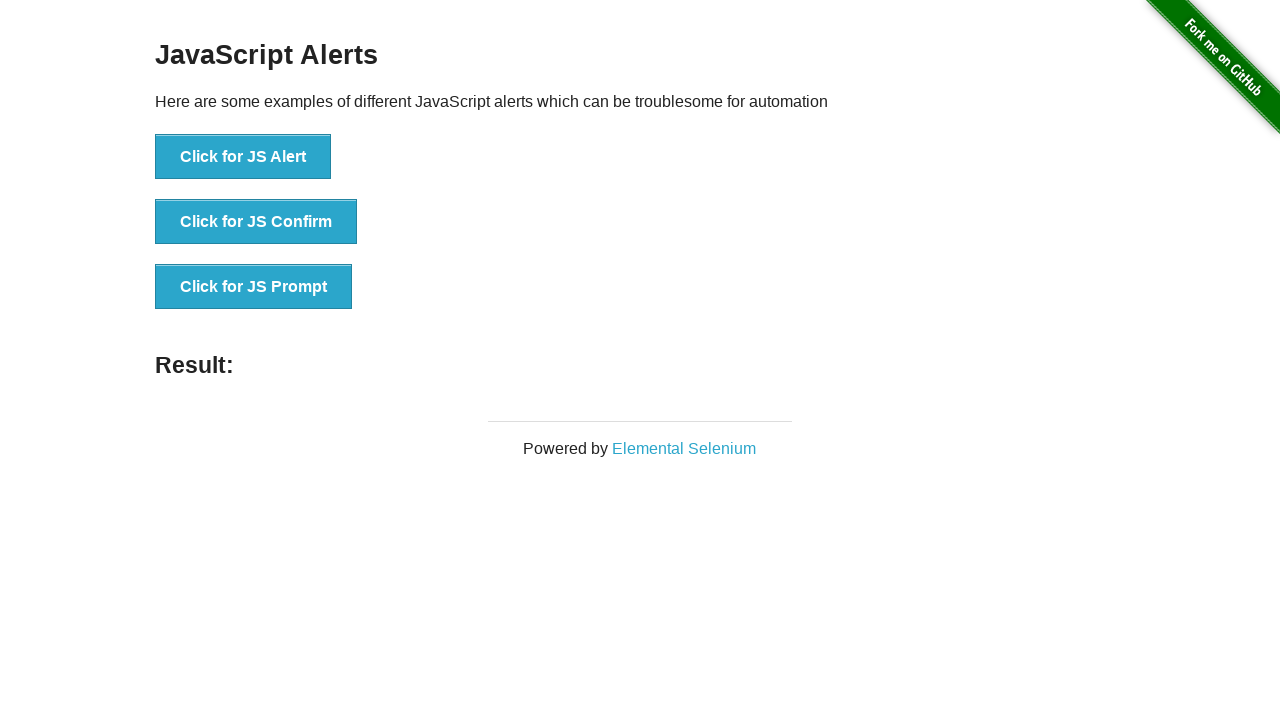

Set up dialog handler to accept alerts
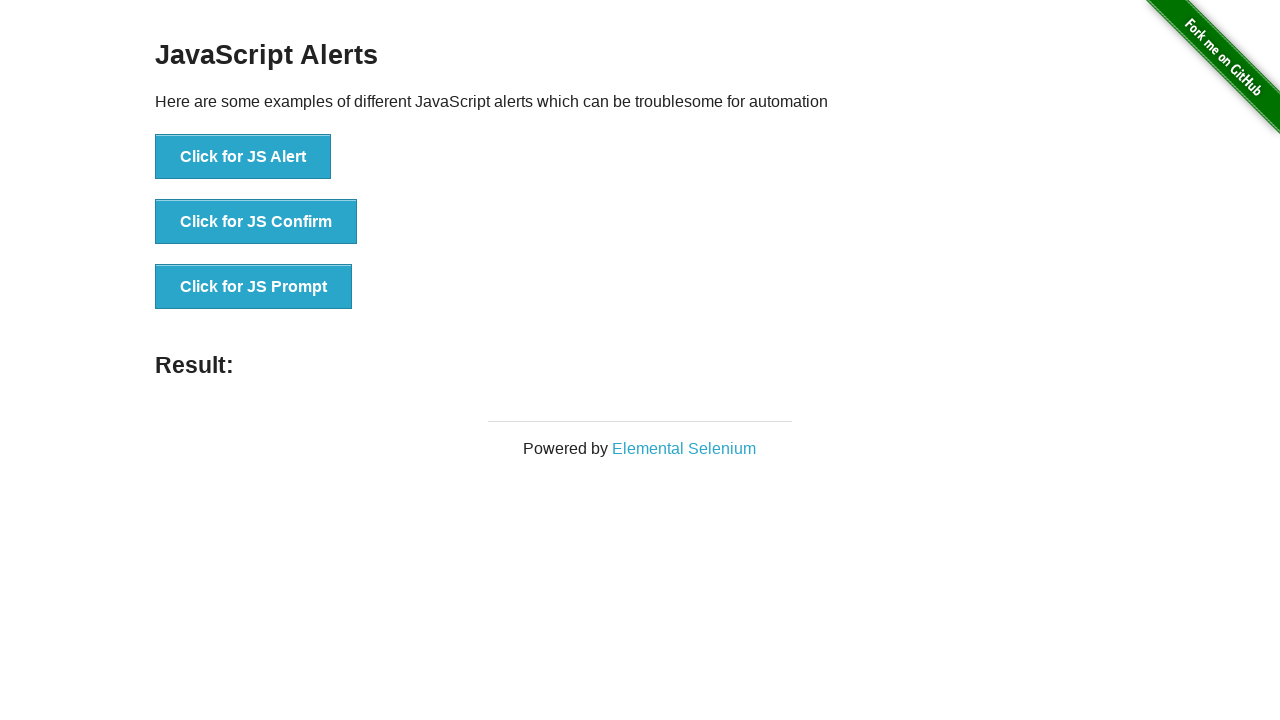

Clicked button to trigger JavaScript alert at (243, 157) on button:has-text('Click for JS Alert')
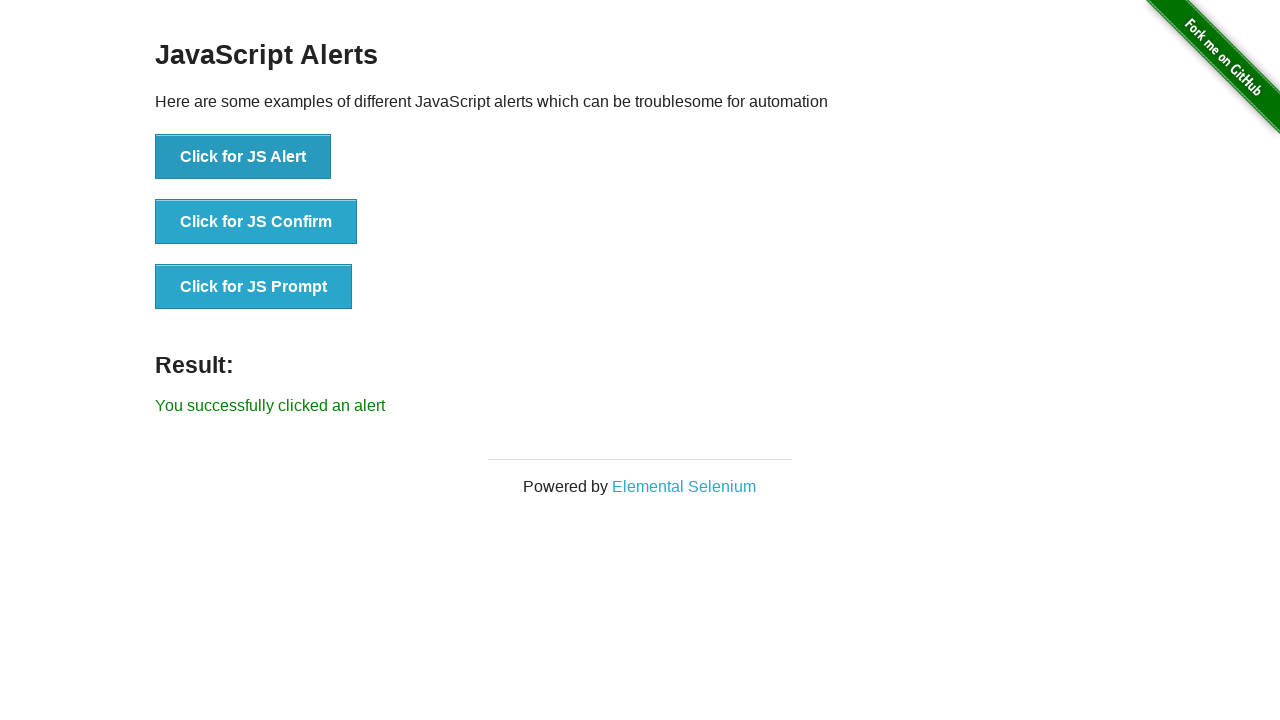

Result message element appeared after alert was accepted
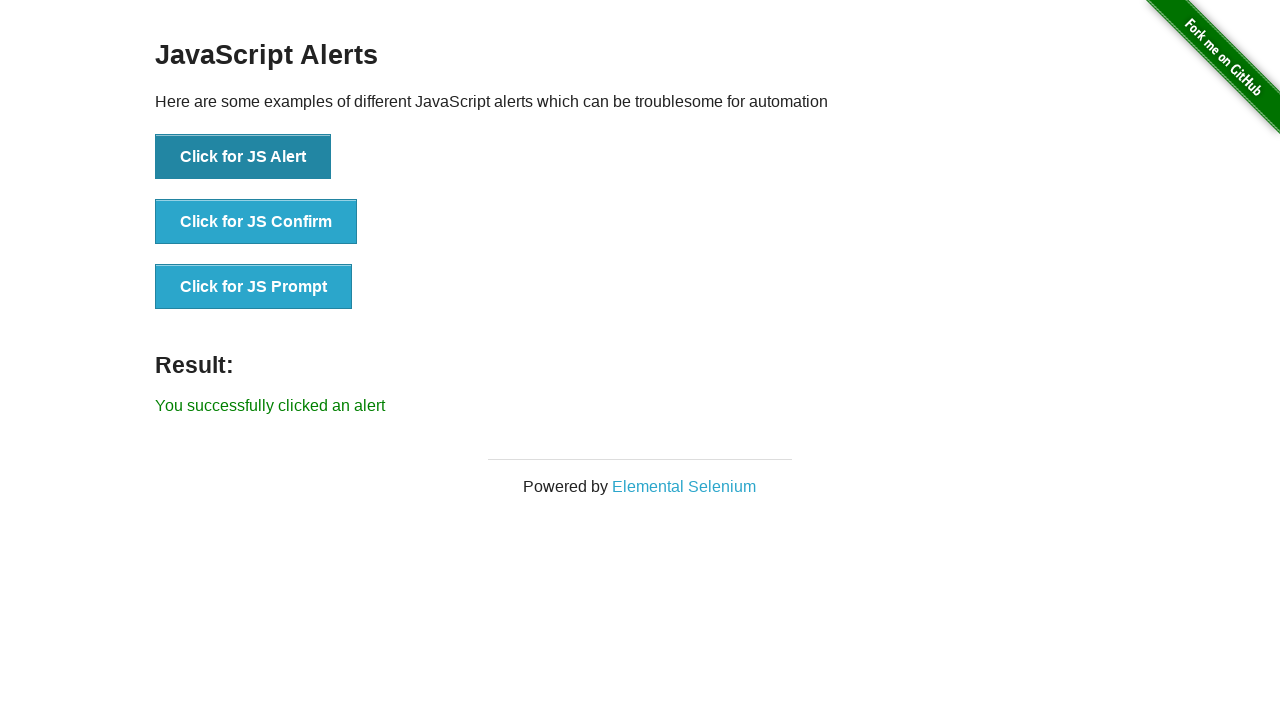

Verified result message text is correct
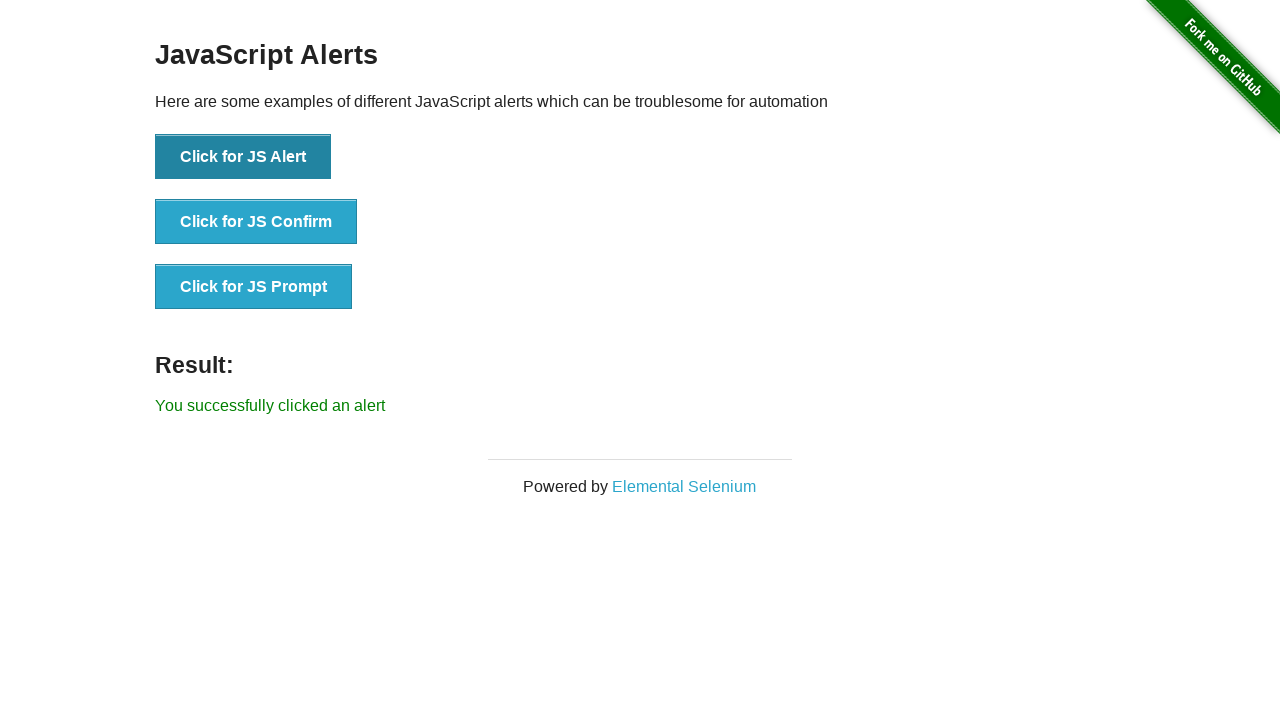

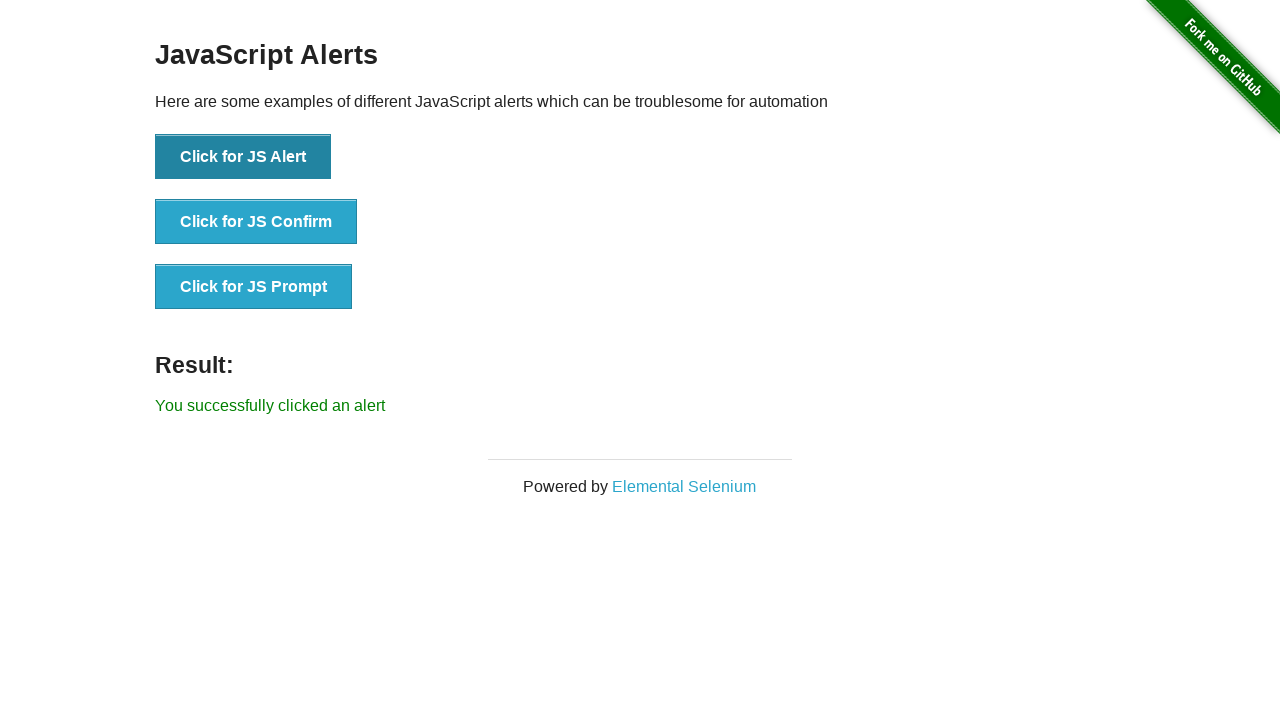